Automates a banking demo application by creating a new customer account, opening an account with currency selection, logging in as the customer, making a deposit, and logging out

Starting URL: https://www.globalsqa.com/angularJs-protractor/BankingProject/#/login

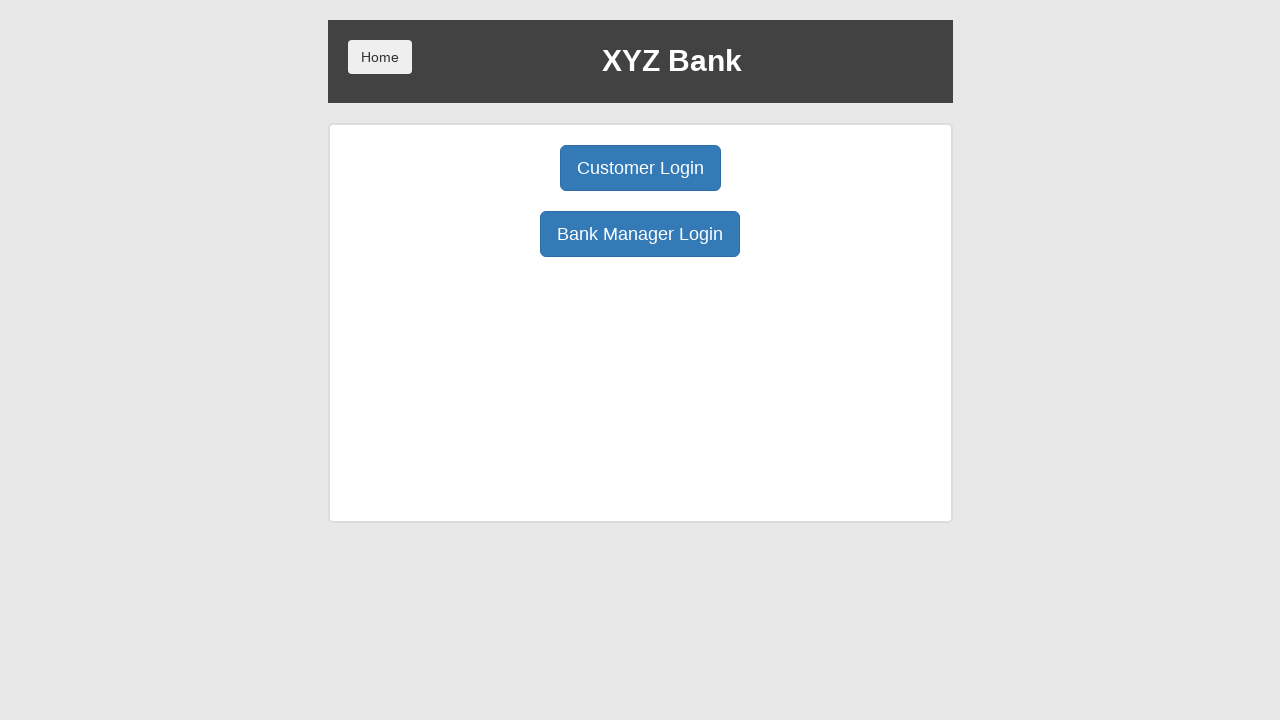

Bank Manager Login button selector loaded
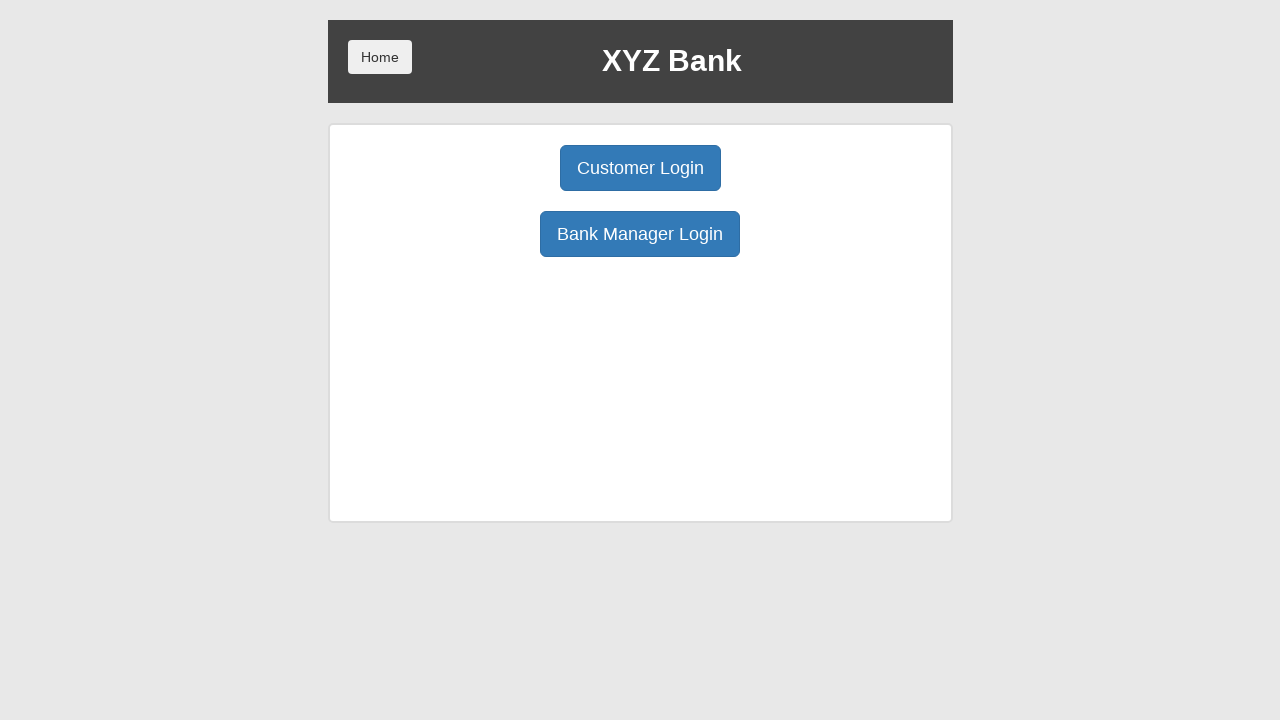

Clicked Bank Manager Login button at (640, 234) on xpath=/html/body/div[1]/div/div[2]/div/div[1]/div[2]/button
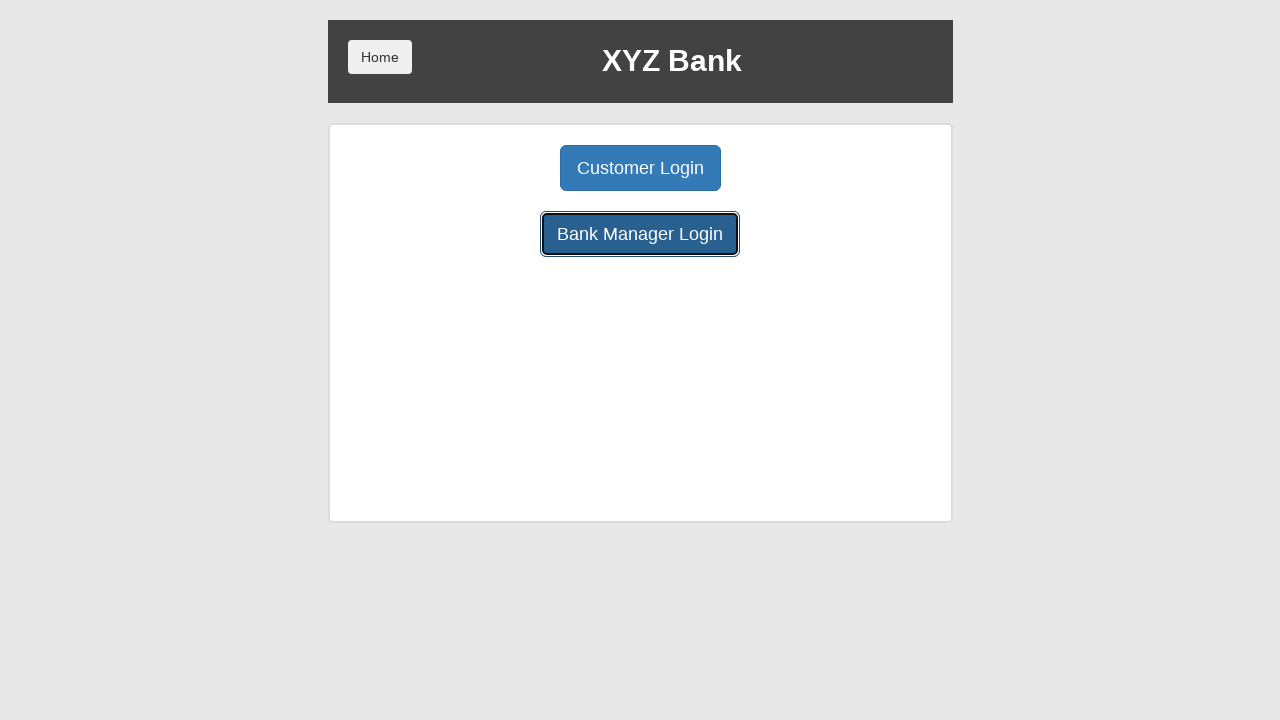

Add Customer button selector loaded
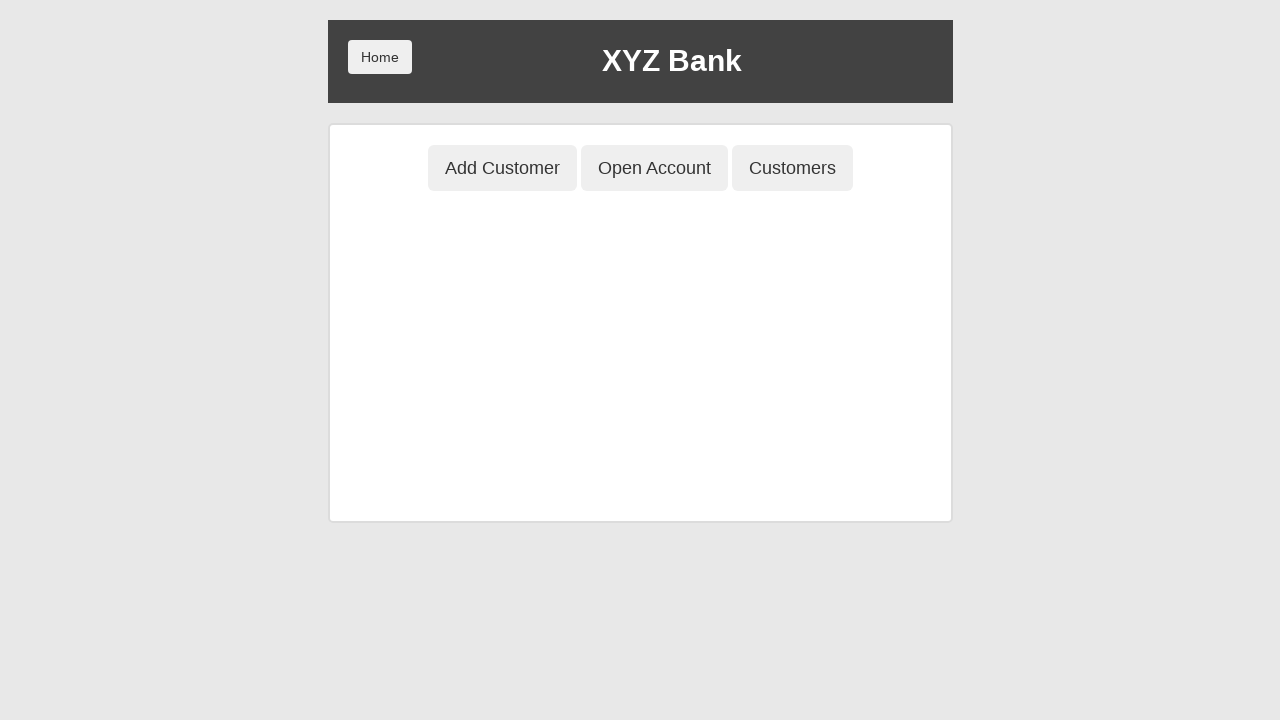

Clicked Add Customer button at (502, 168) on xpath=/html/body/div/div/div[2]/div/div[1]/button[1]
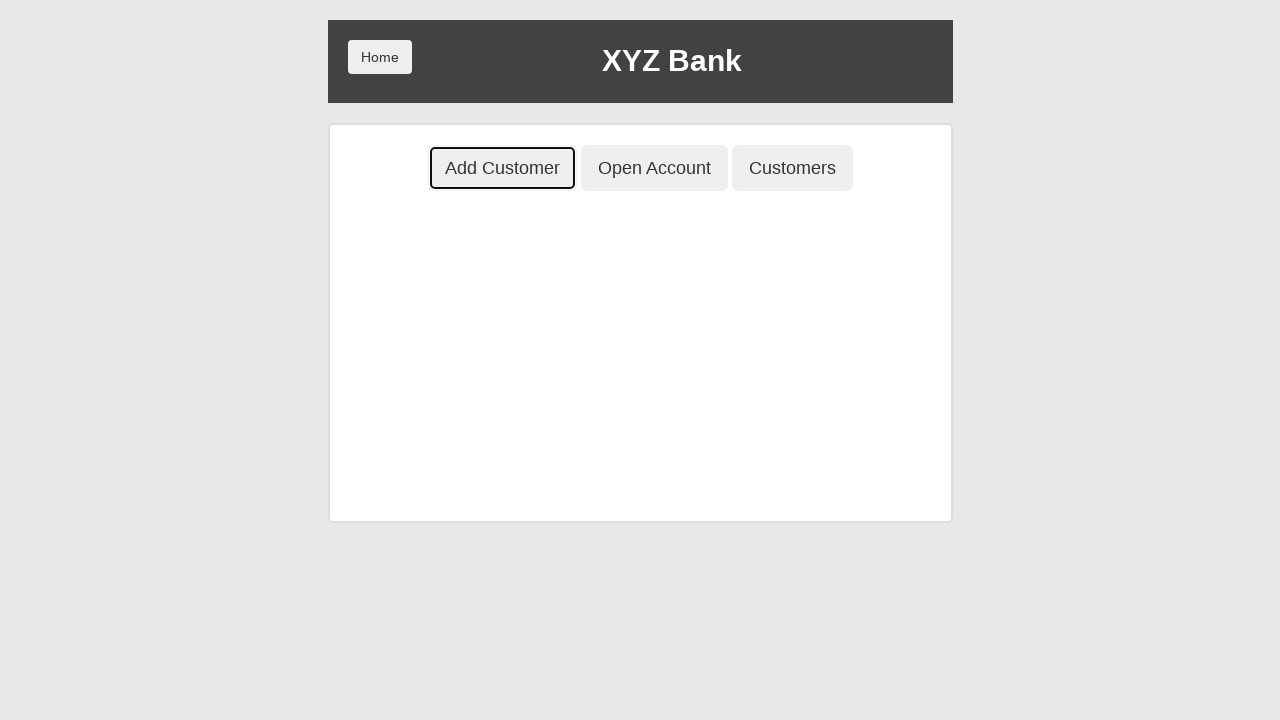

Customer form first name field selector loaded
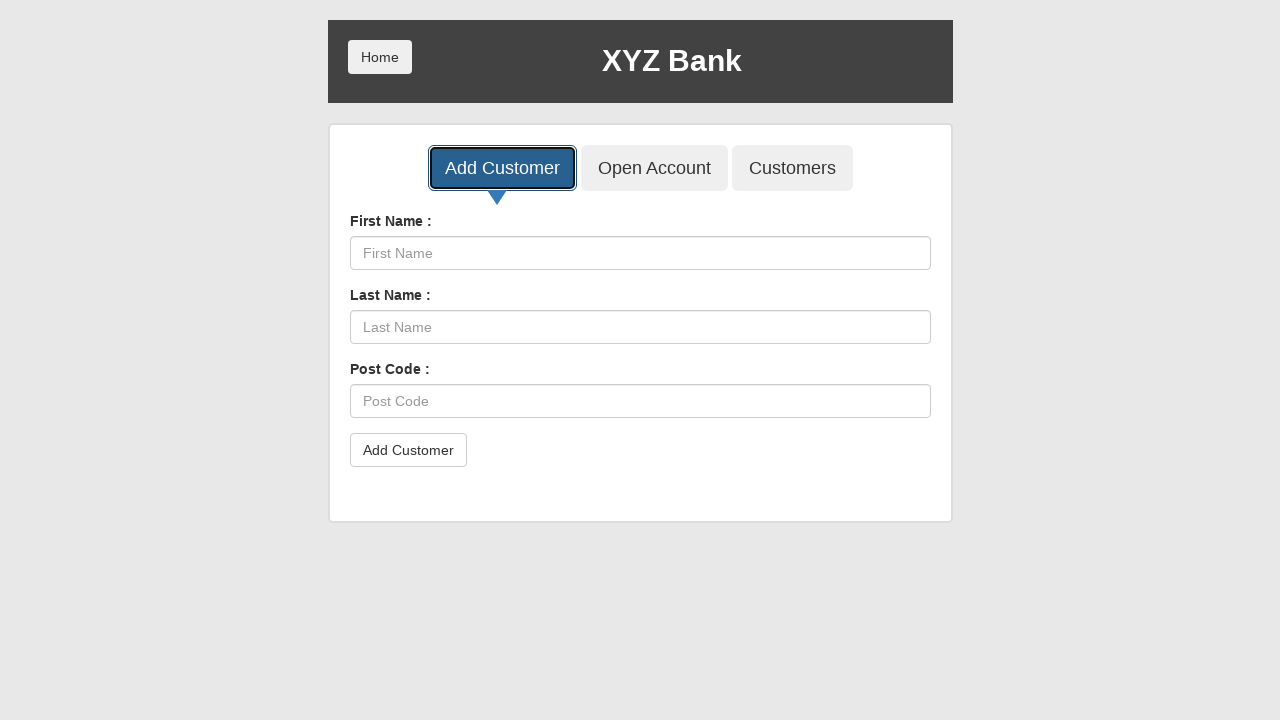

Entered first name 'Pornima' on xpath=/html/body/div/div/div[2]/div/div[2]/div/div/form/div[1]/input
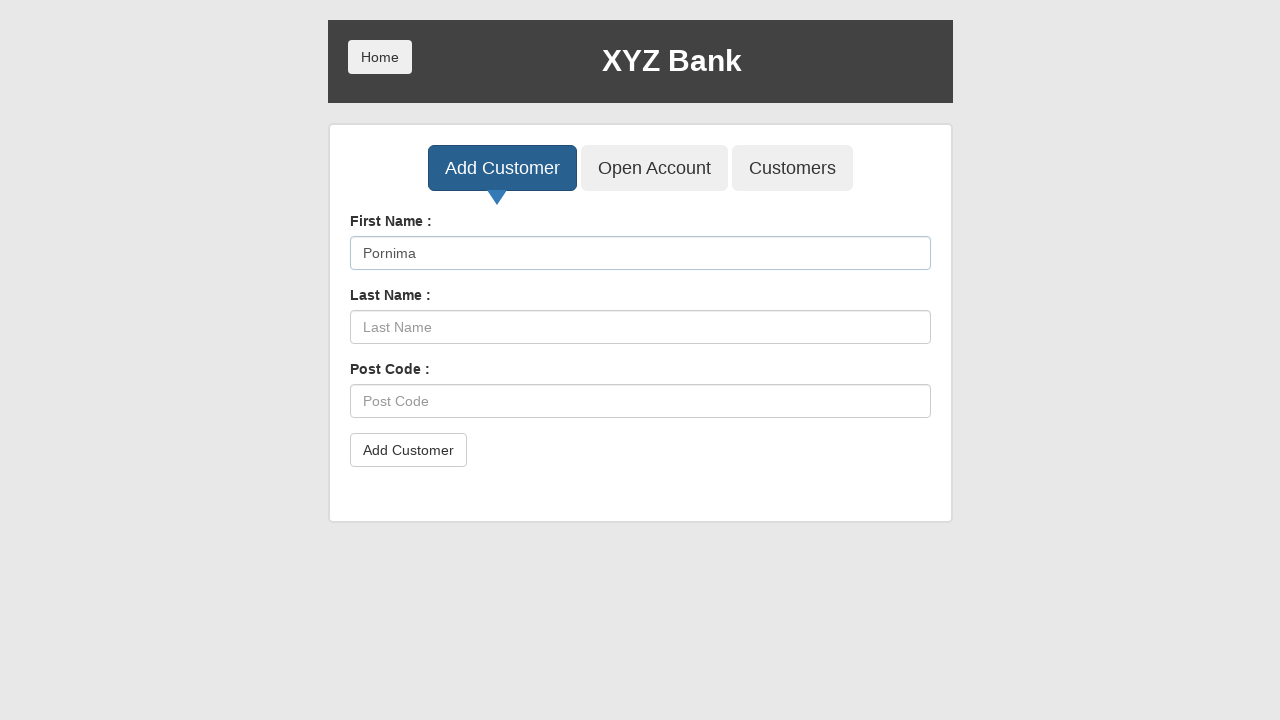

Entered last name 'Avghade' on xpath=/html/body/div/div/div[2]/div/div[2]/div/div/form/div[2]/input
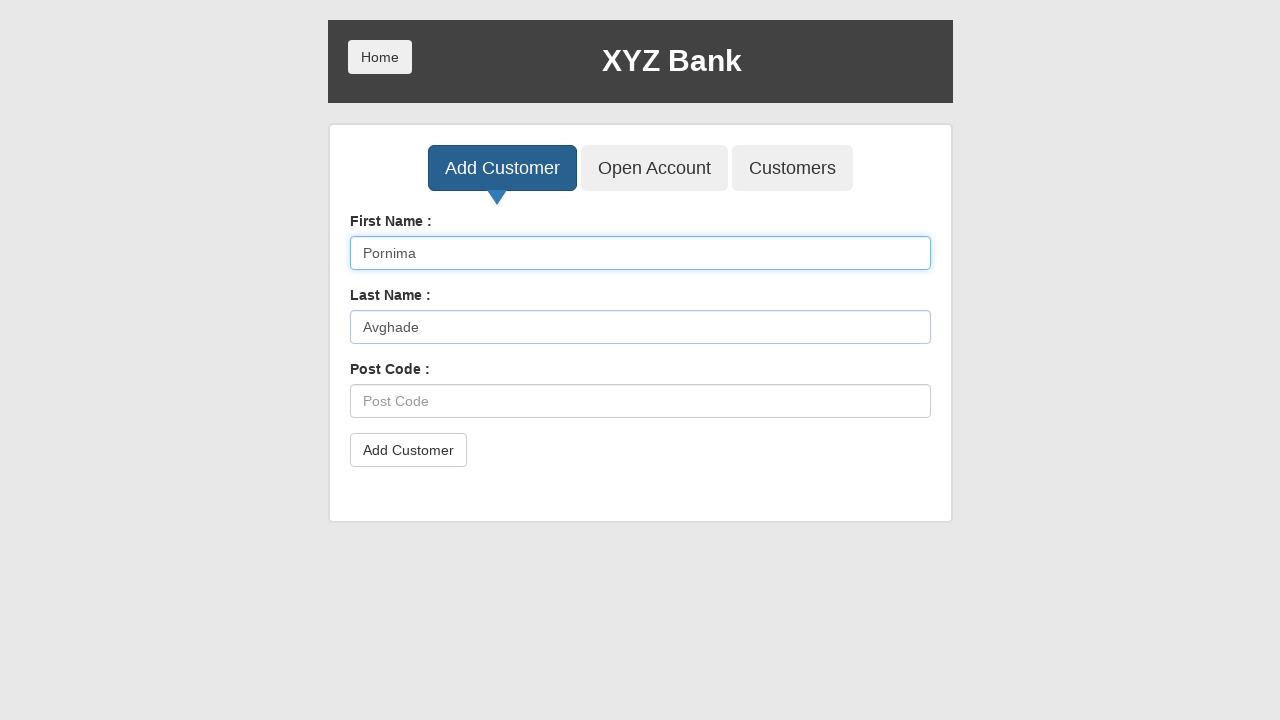

Entered postal code '41111' on xpath=/html/body/div/div/div[2]/div/div[2]/div/div/form/div[3]/input
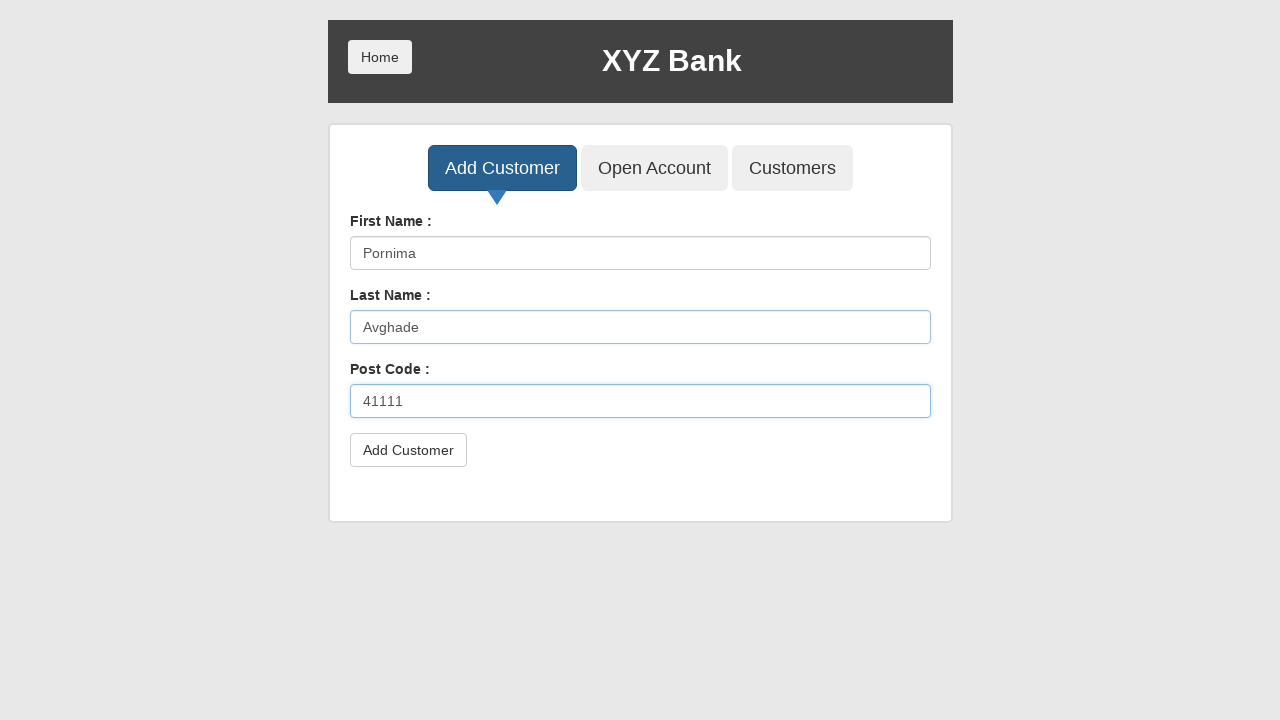

Clicked Submit button to create new customer at (408, 450) on xpath=/html/body/div/div/div[2]/div/div[2]/div/div/form/button
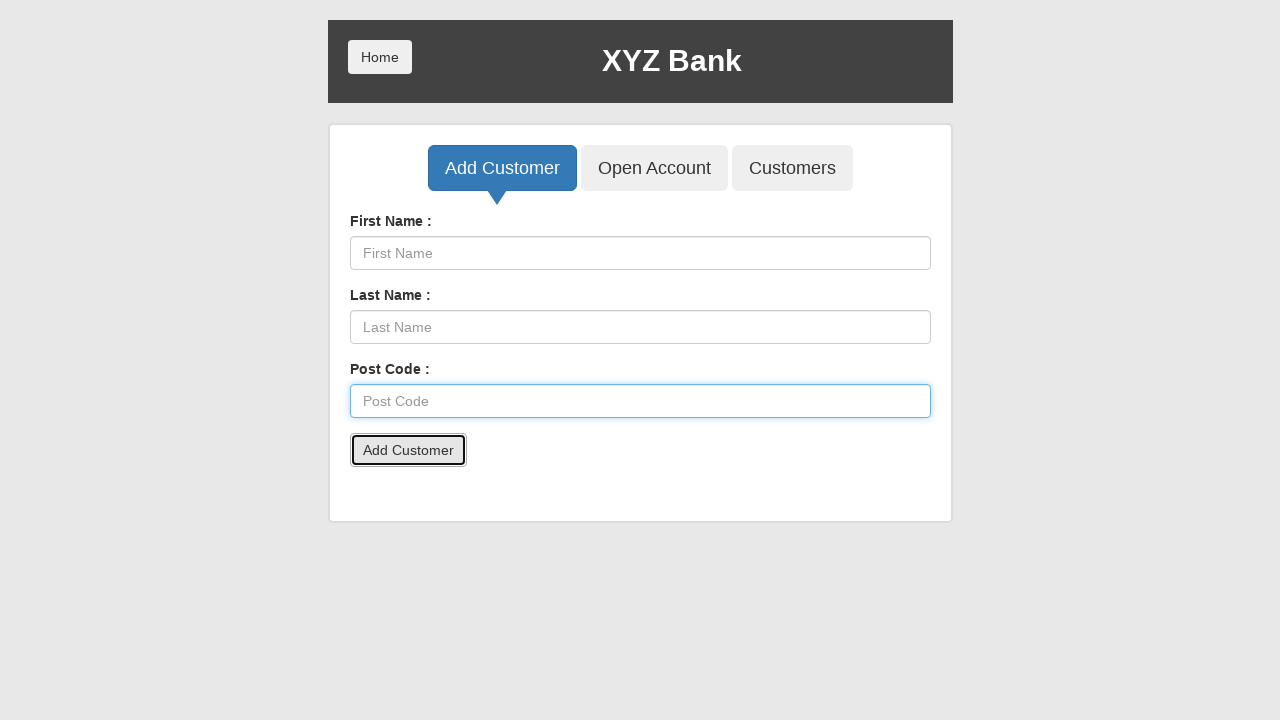

Set up dialog handler to accept alerts
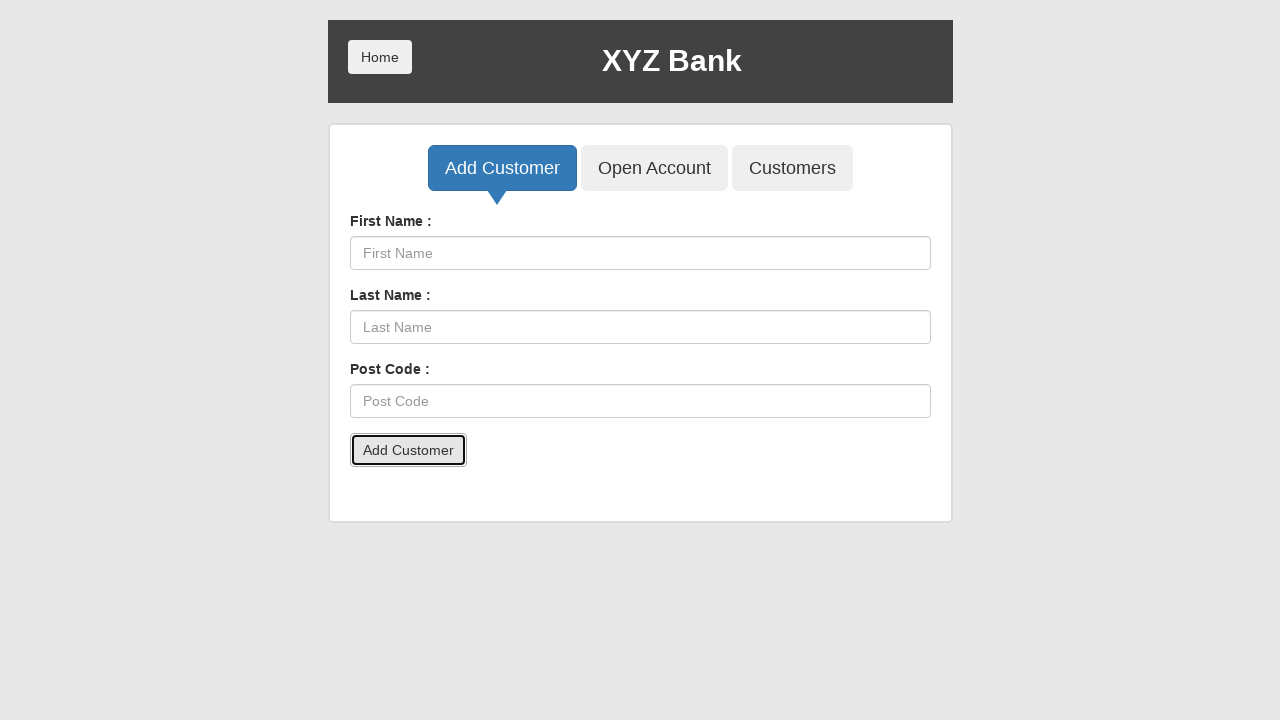

Reloaded page after customer creation
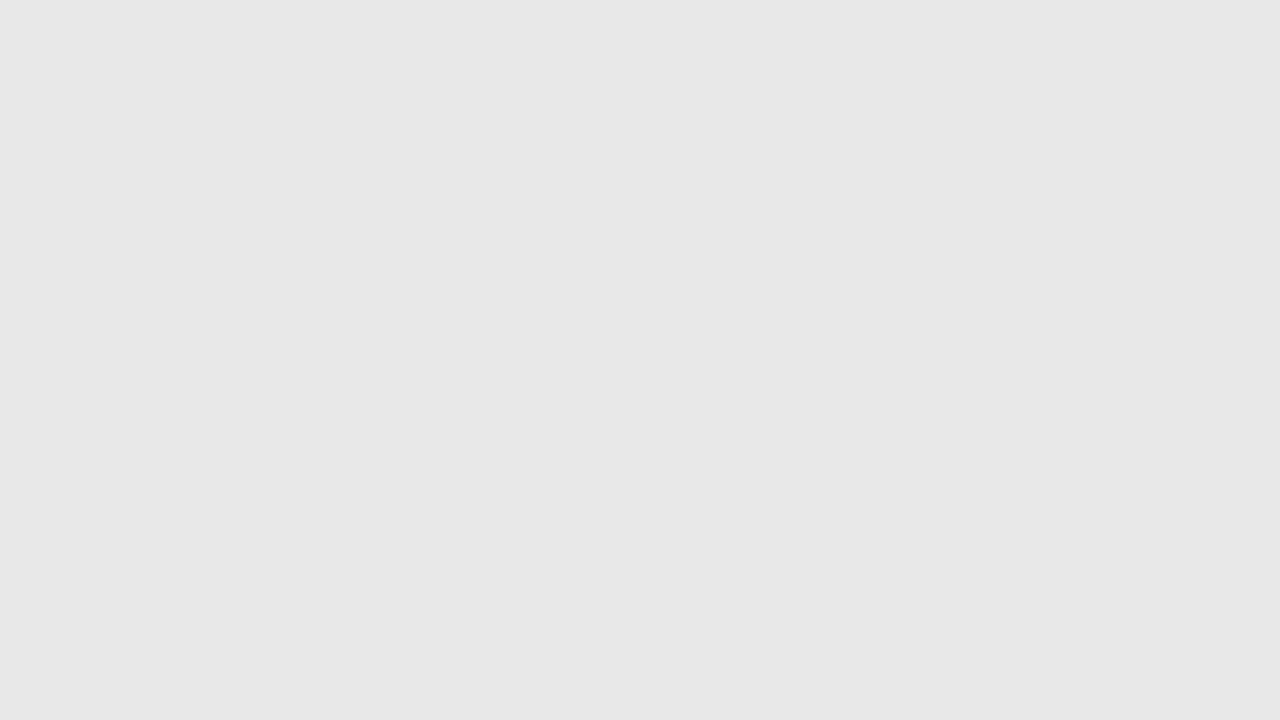

Open Account button selector loaded
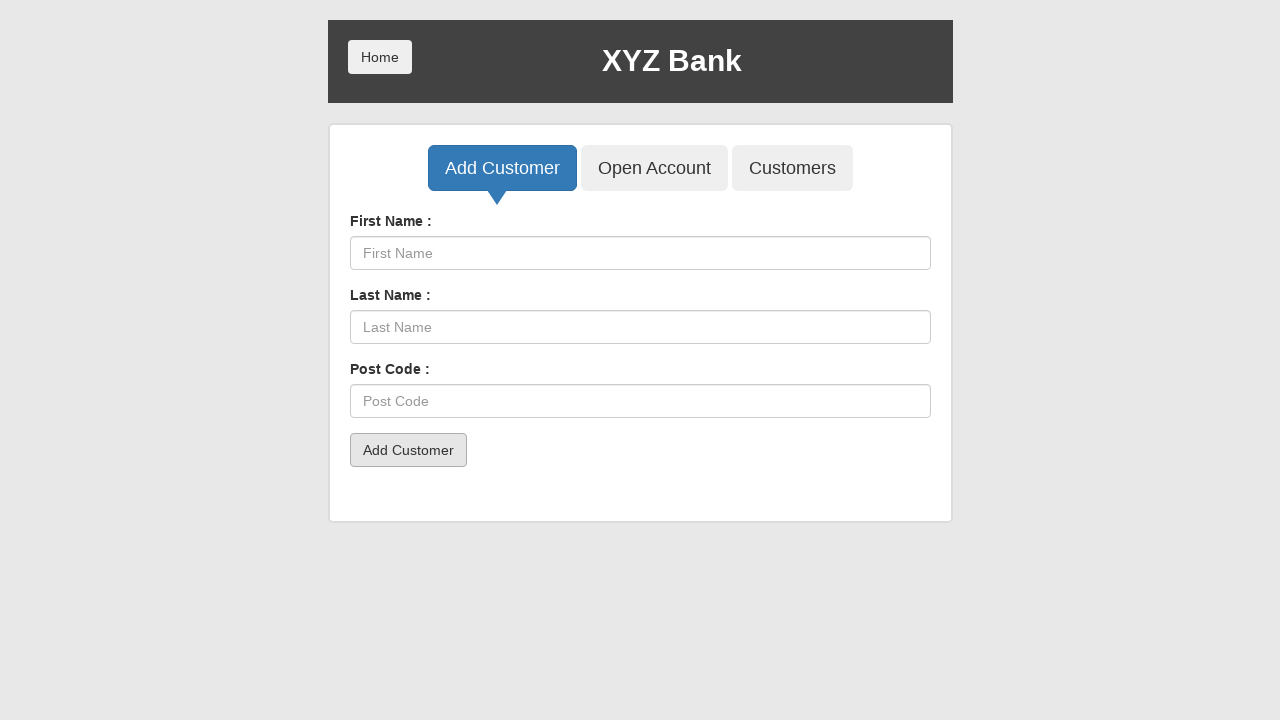

Clicked Open Account button at (654, 168) on xpath=/html/body/div/div/div[2]/div/div[1]/button[2]
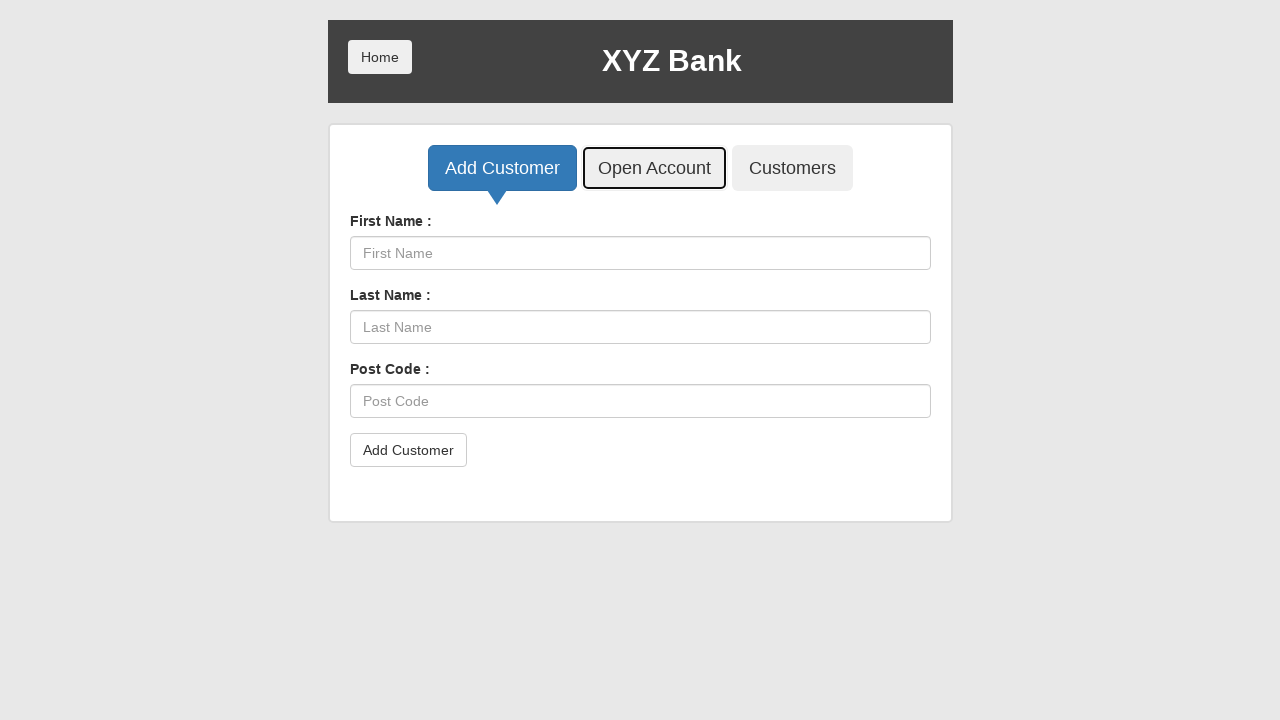

User selection dropdown selector loaded
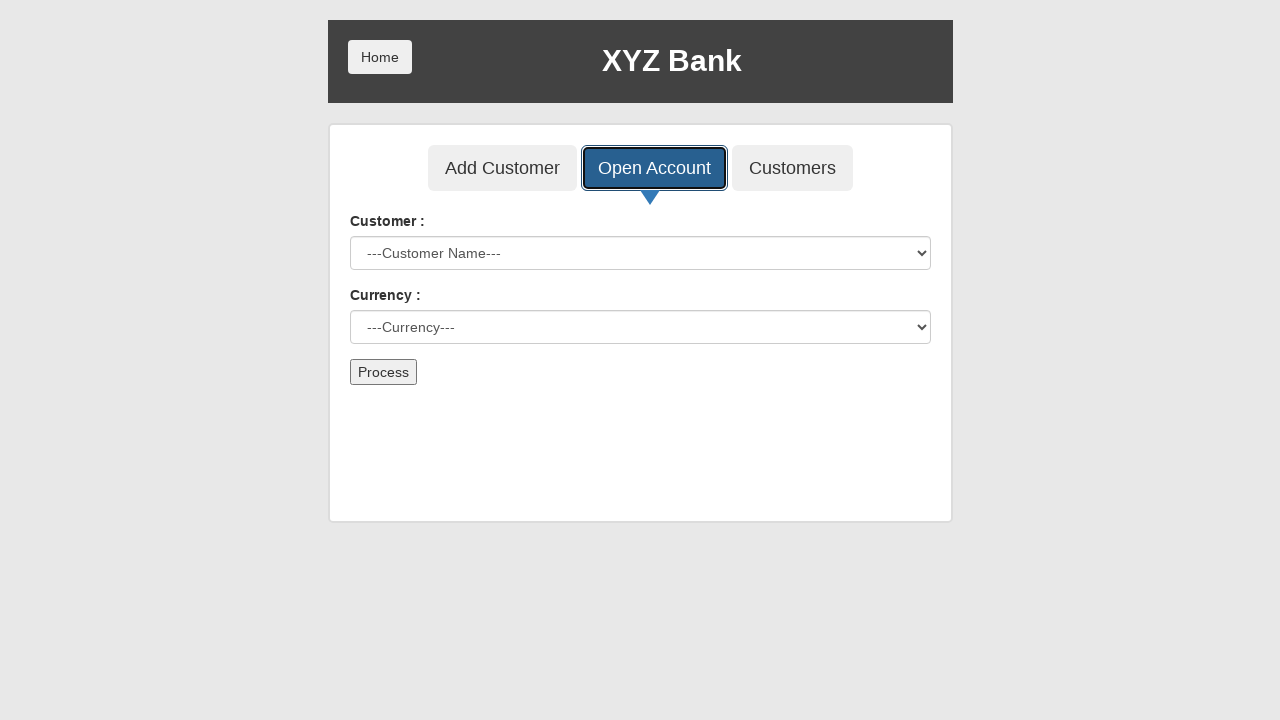

Selected customer from user dropdown (index 6) on #userSelect
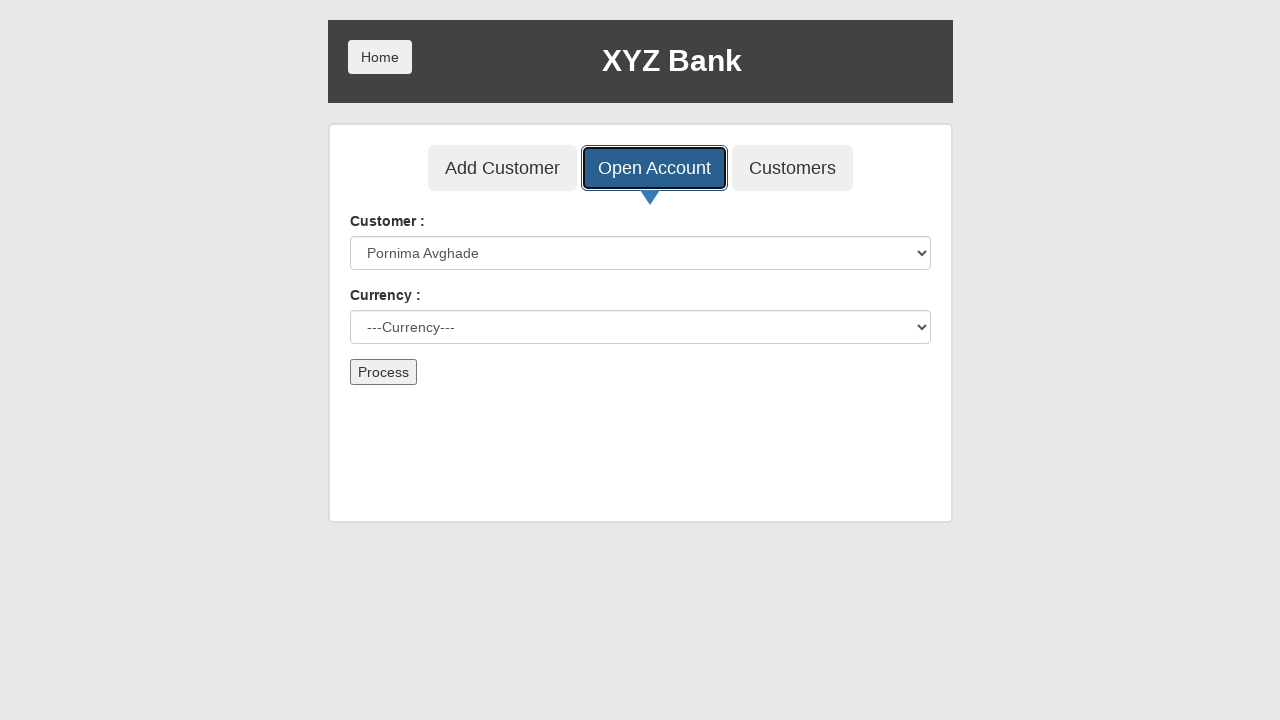

Selected currency 'Rupee' on #currency
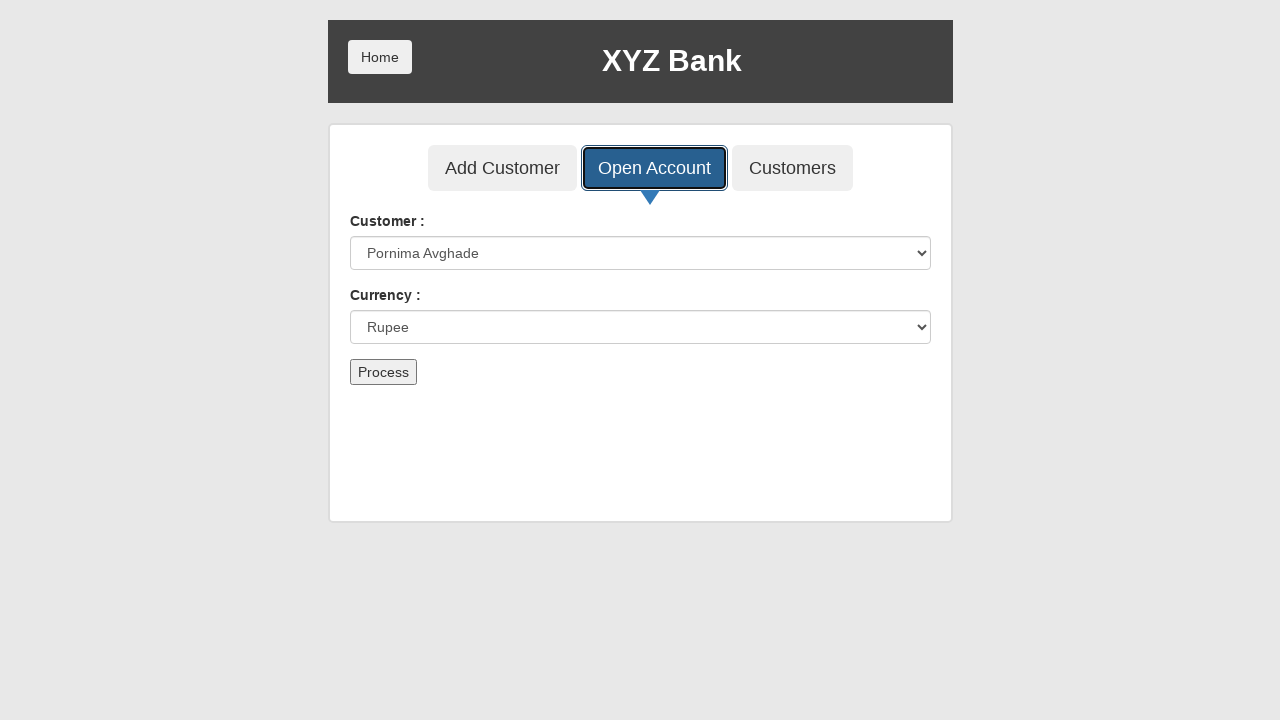

Clicked Process button to create account at (383, 372) on xpath=/html/body/div/div/div[2]/div/div[2]/div/div/form/button
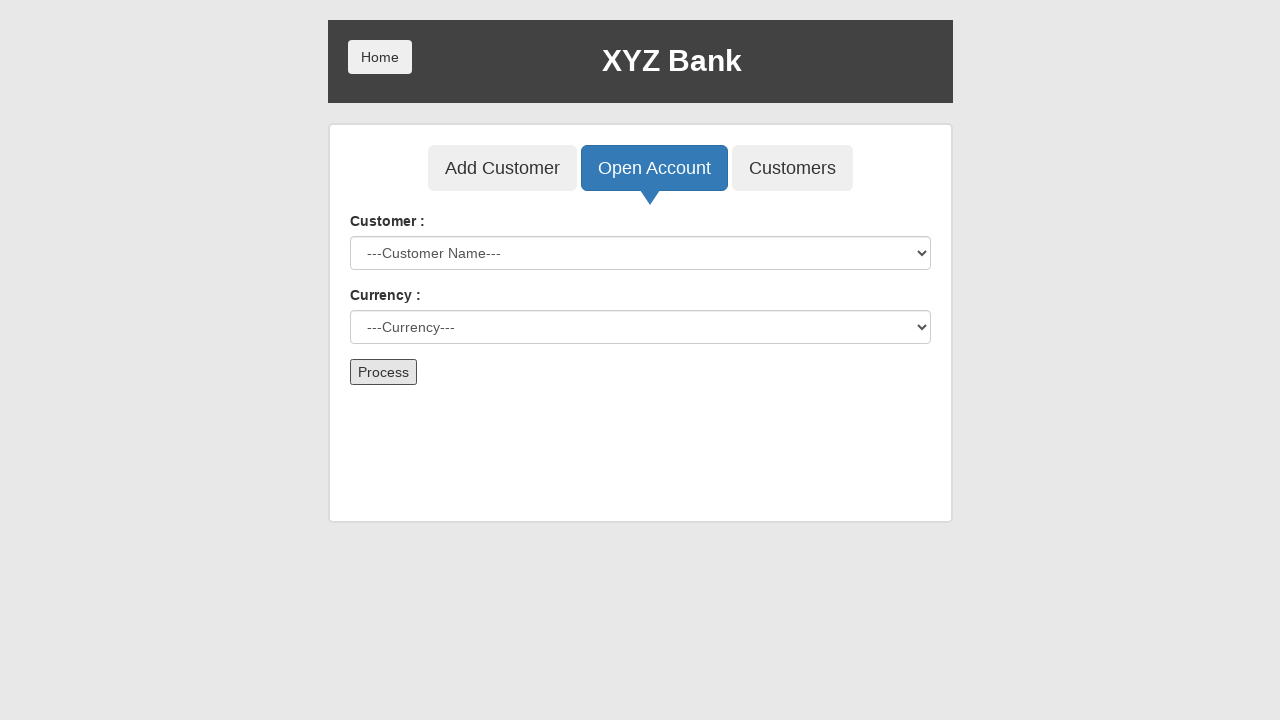

Clicked Home button to return to main screen at (380, 57) on xpath=/html/body/div/div/div[1]/button[1]
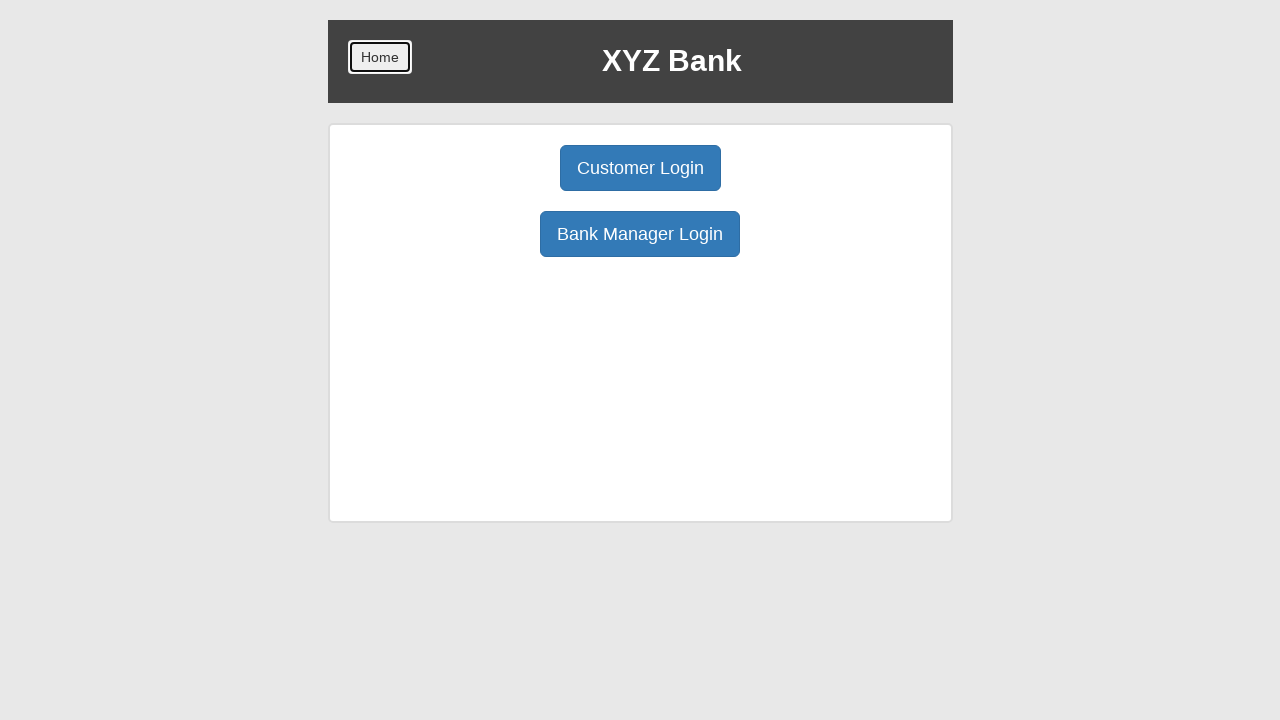

Customer Login button selector loaded
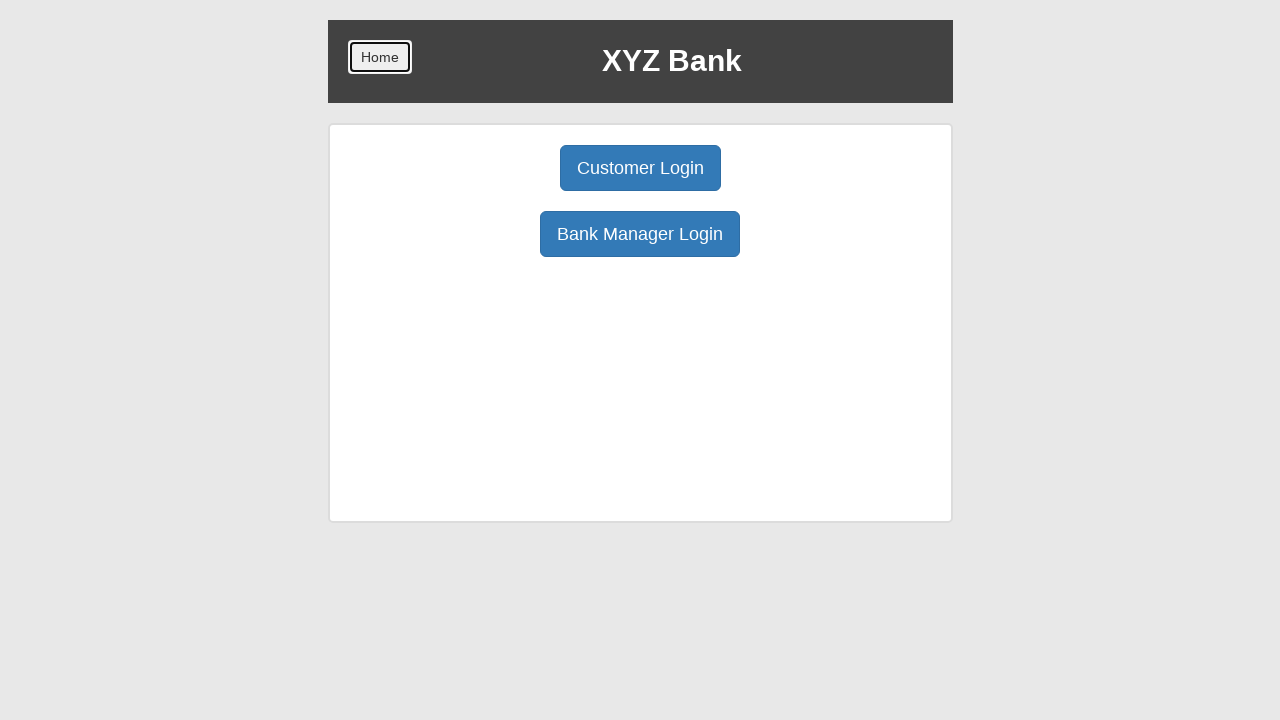

Clicked Customer Login button at (640, 168) on xpath=/html/body/div/div/div[2]/div/div[1]/div[1]/button
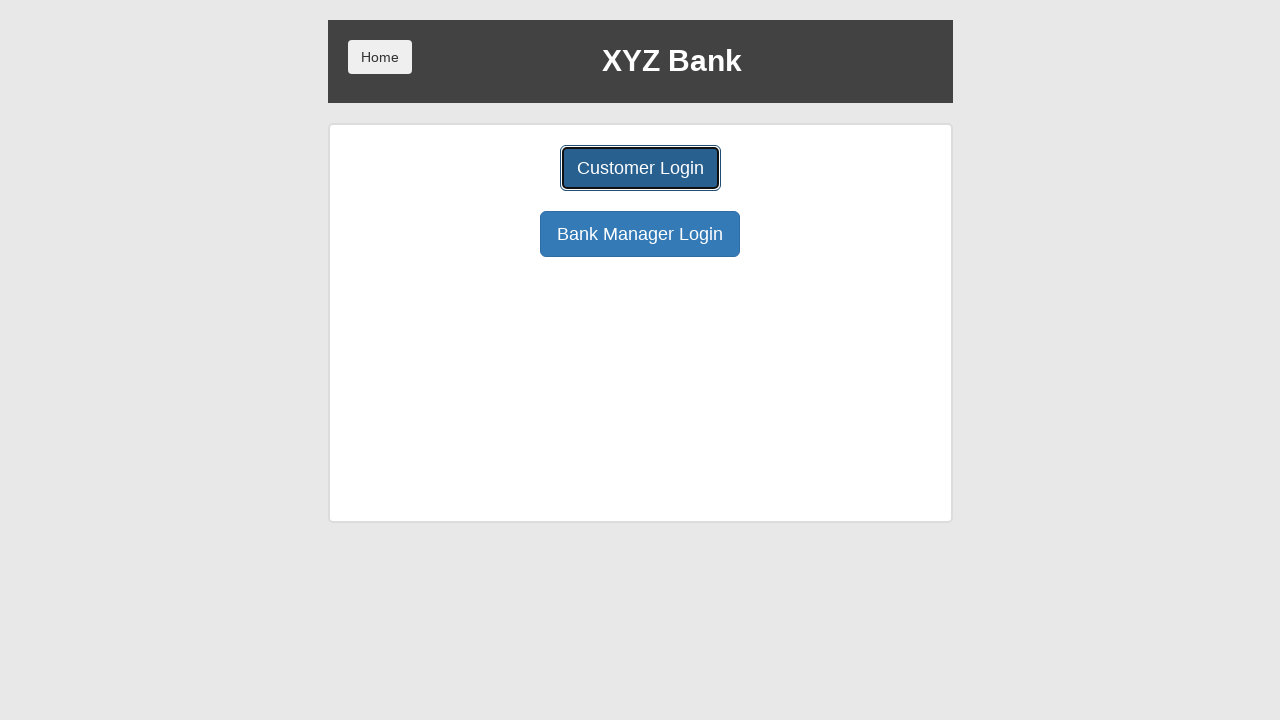

User selection dropdown selector loaded for login
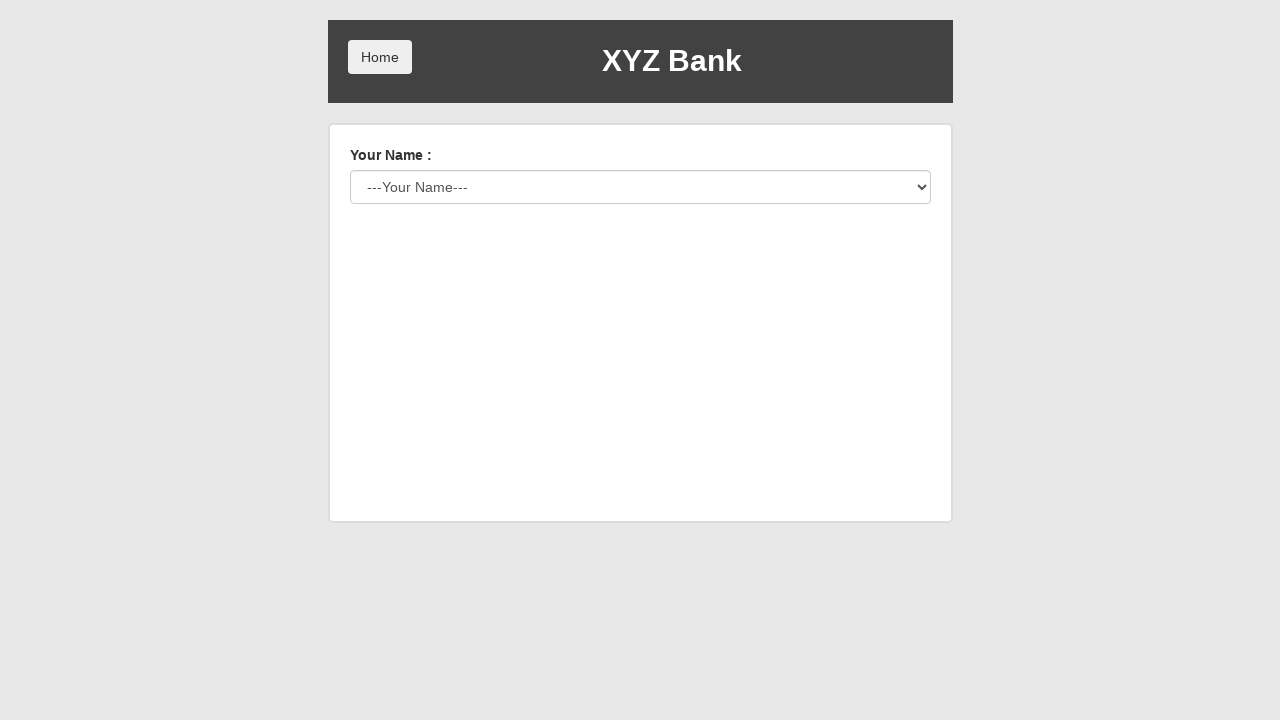

Selected customer for login (index 6) on #userSelect
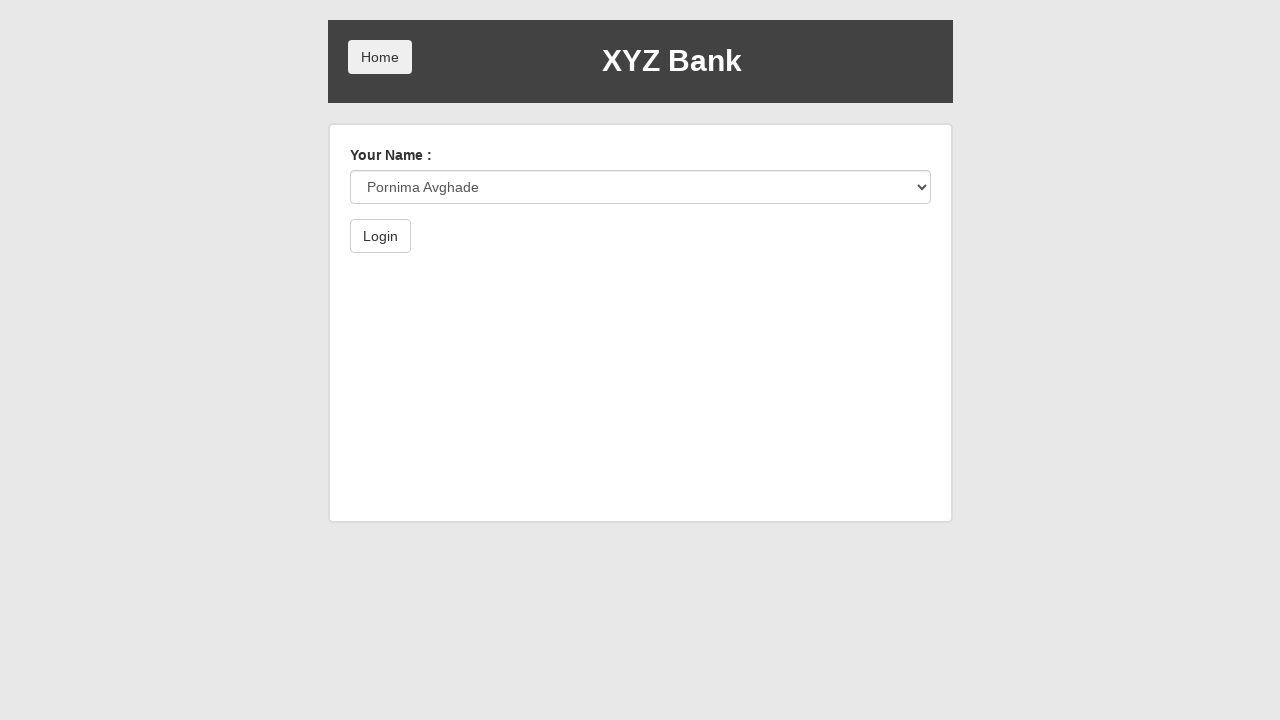

Clicked Login button to authenticate as customer at (380, 236) on xpath=/html/body/div/div/div[2]/div/form/button
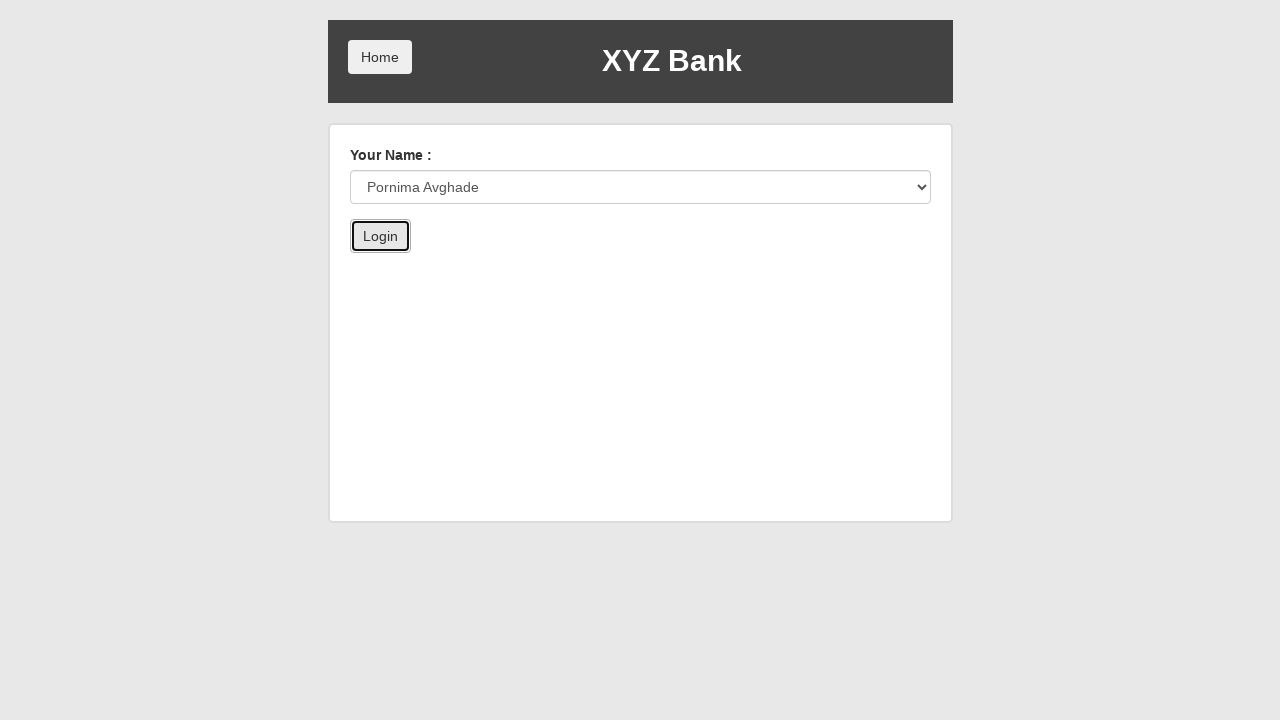

Deposit button selector loaded
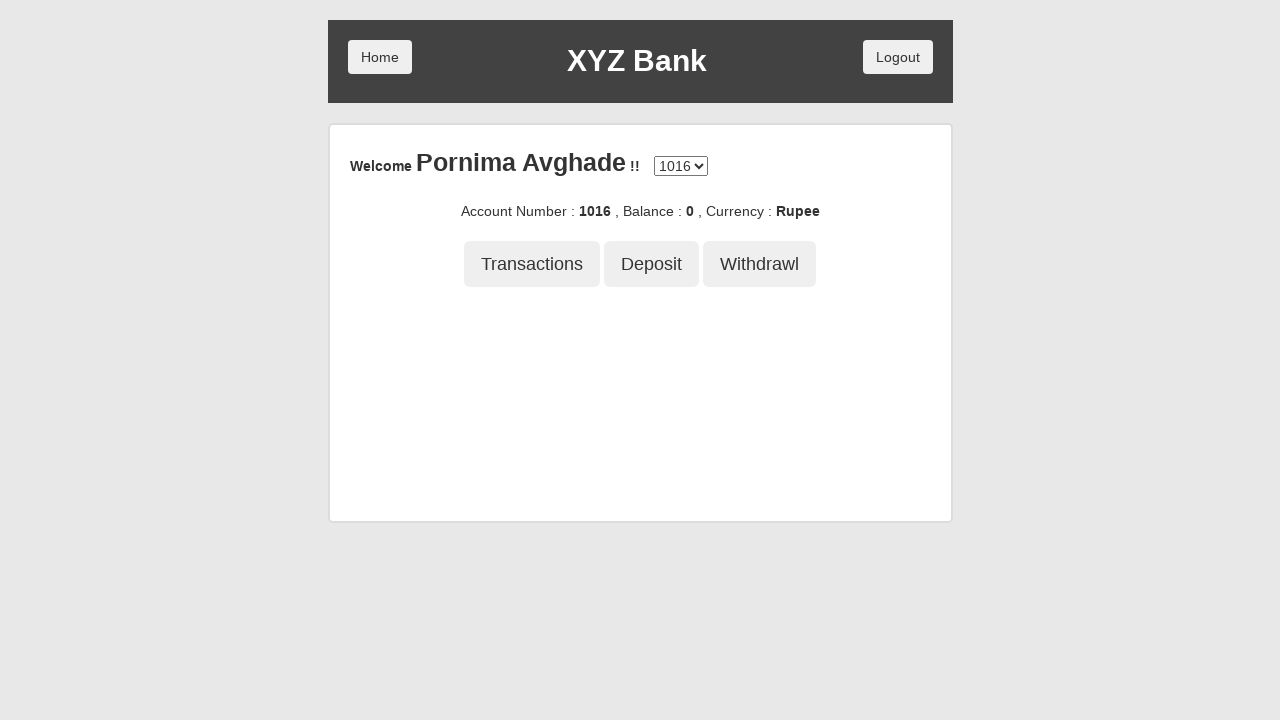

Clicked Deposit button at (652, 264) on xpath=/html/body/div/div/div[2]/div/div[3]/button[2]
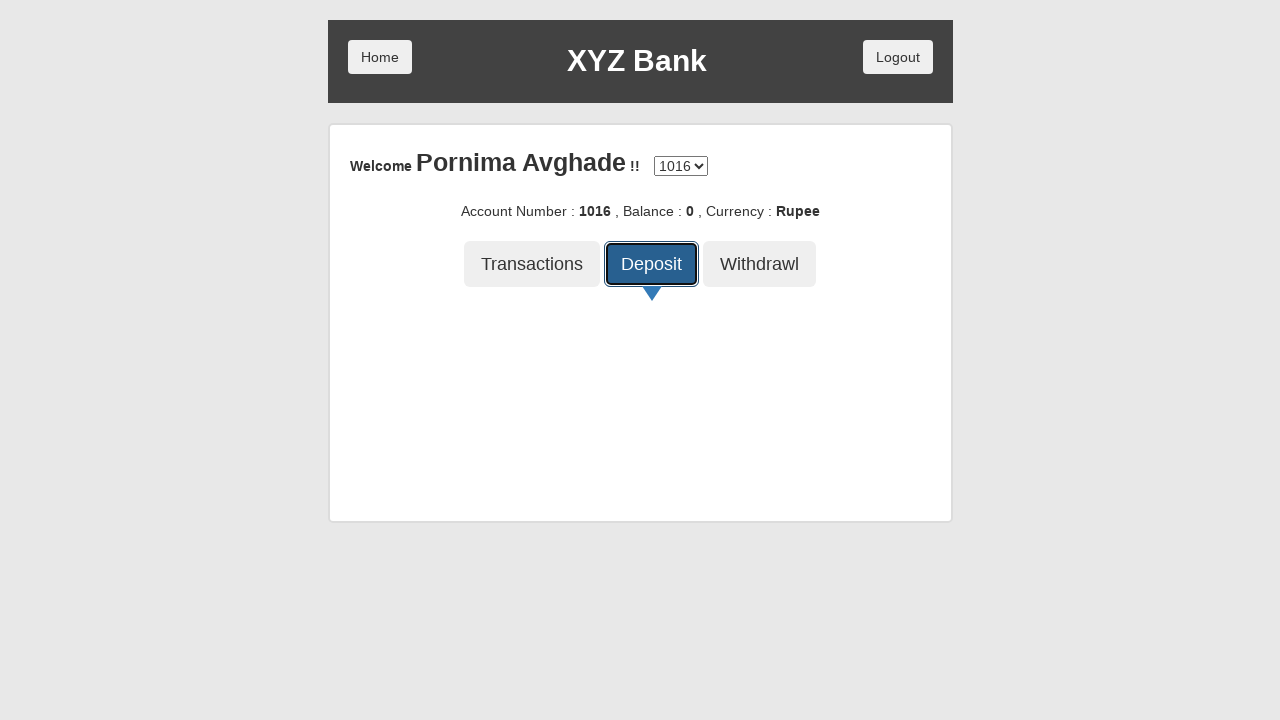

Deposit amount input field selector loaded
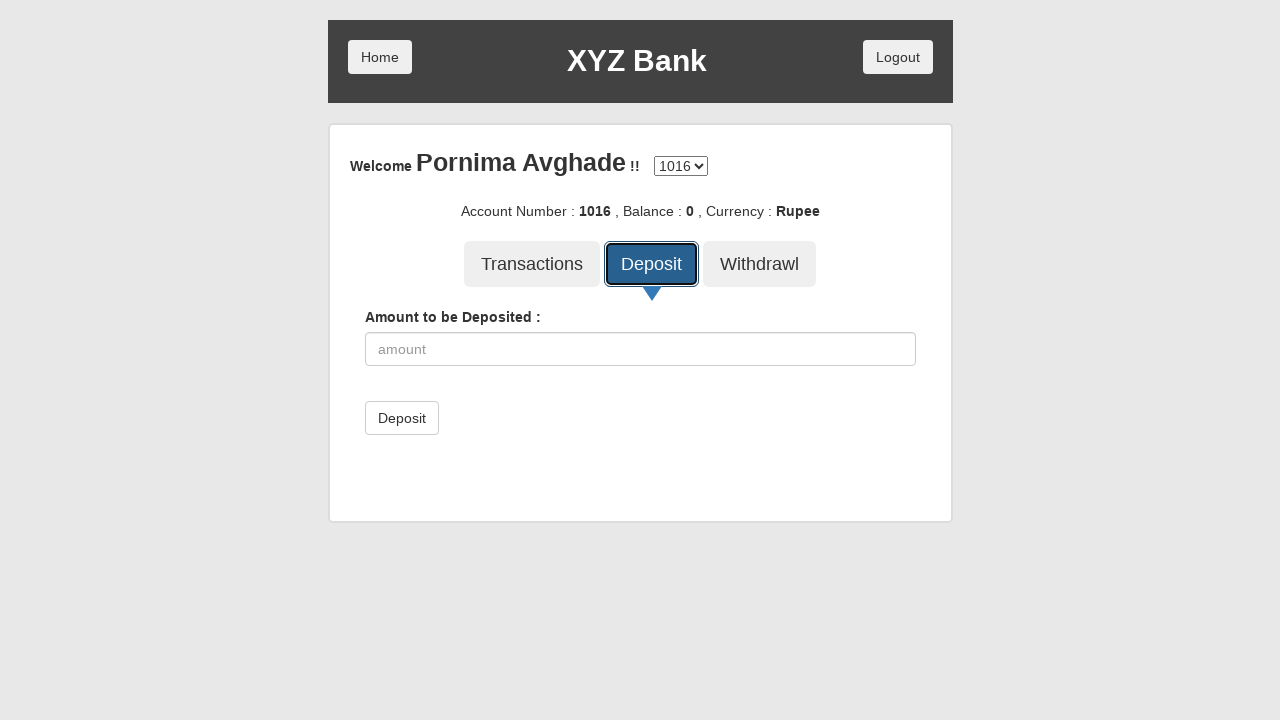

Entered deposit amount '15000' on xpath=/html/body/div/div/div[2]/div/div[4]/div/form/div/input
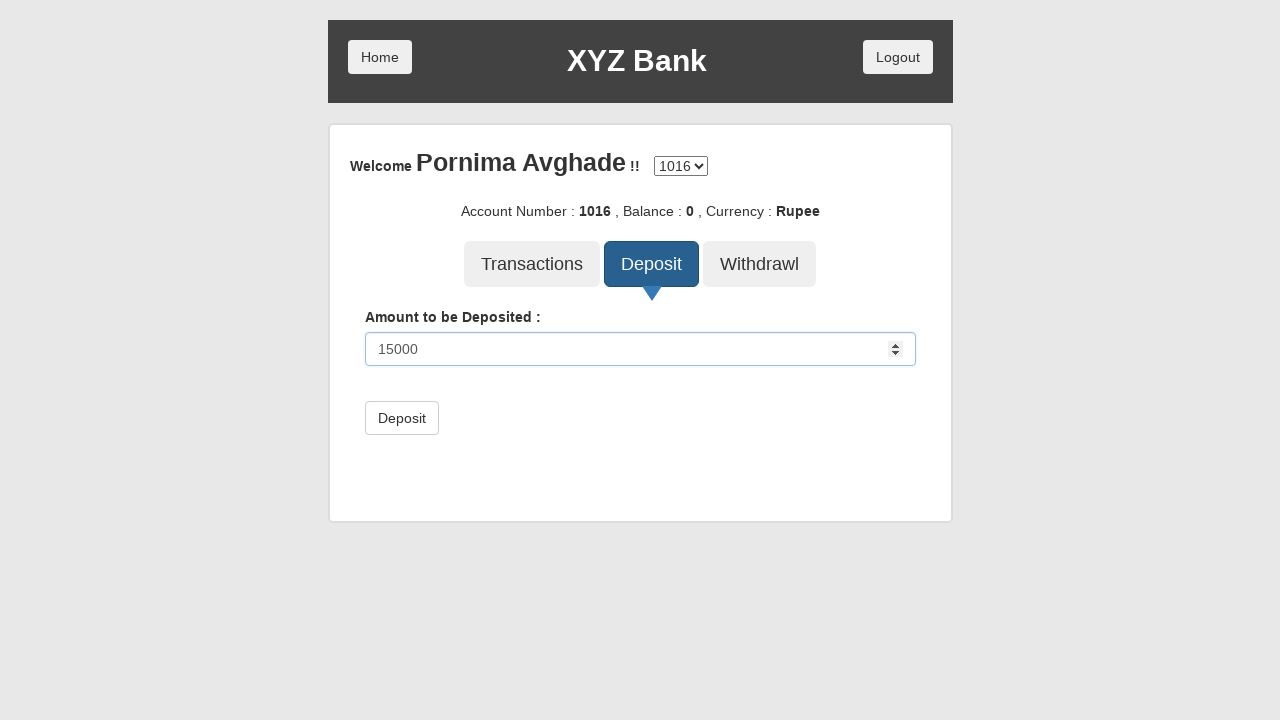

Clicked Deposit submit button at (402, 418) on xpath=/html/body/div/div/div[2]/div/div[4]/div/form/button
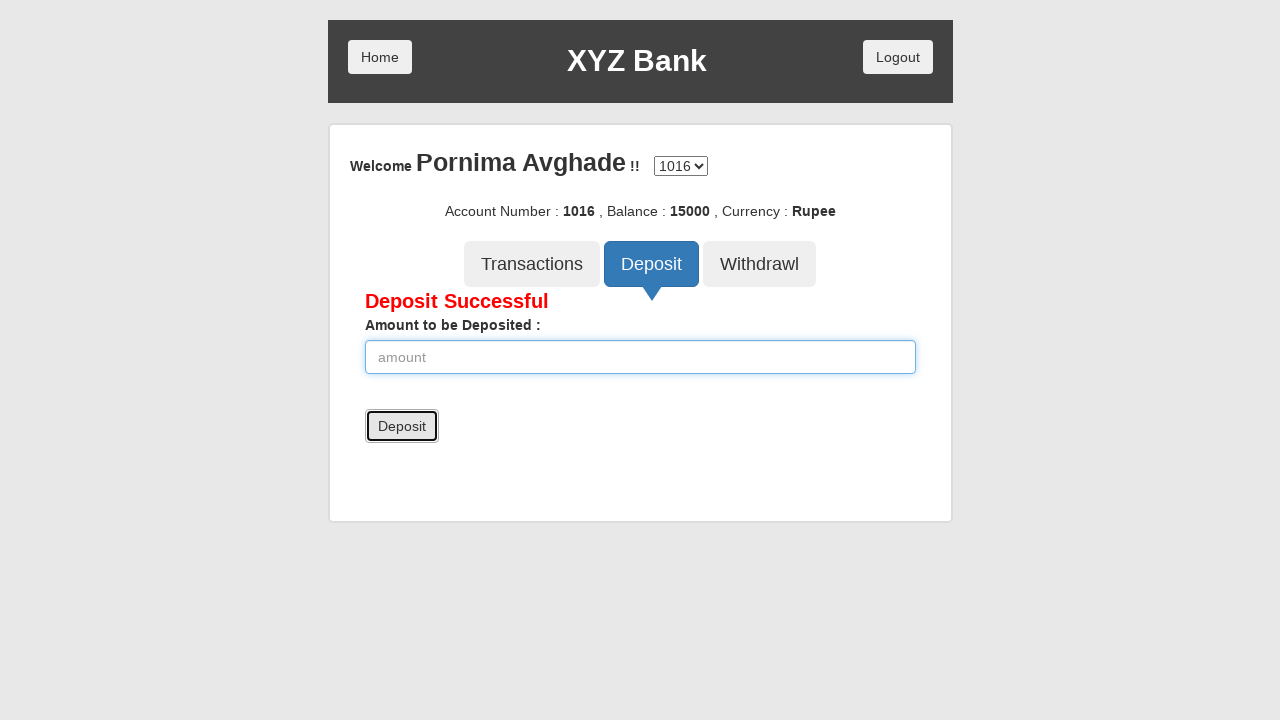

Waited 3 seconds for deposit to process
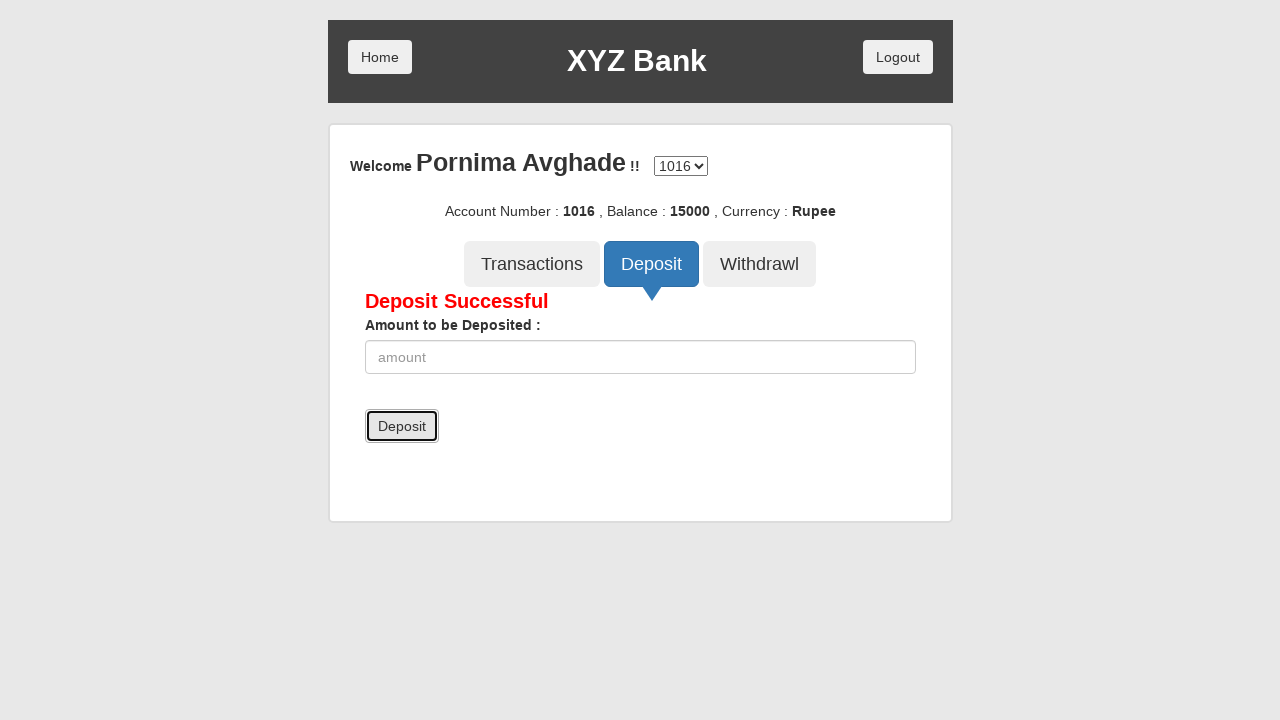

Clicked Logout button to end session at (898, 57) on xpath=/html/body/div/div/div[1]/button[2]
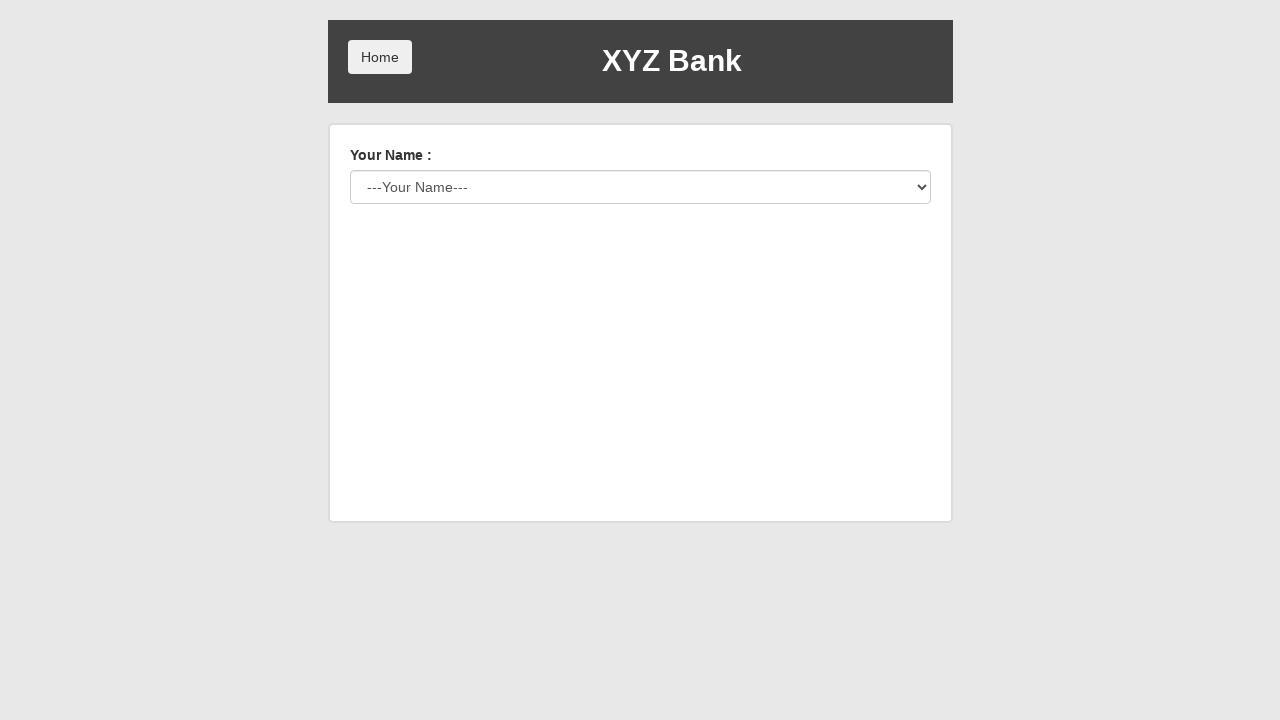

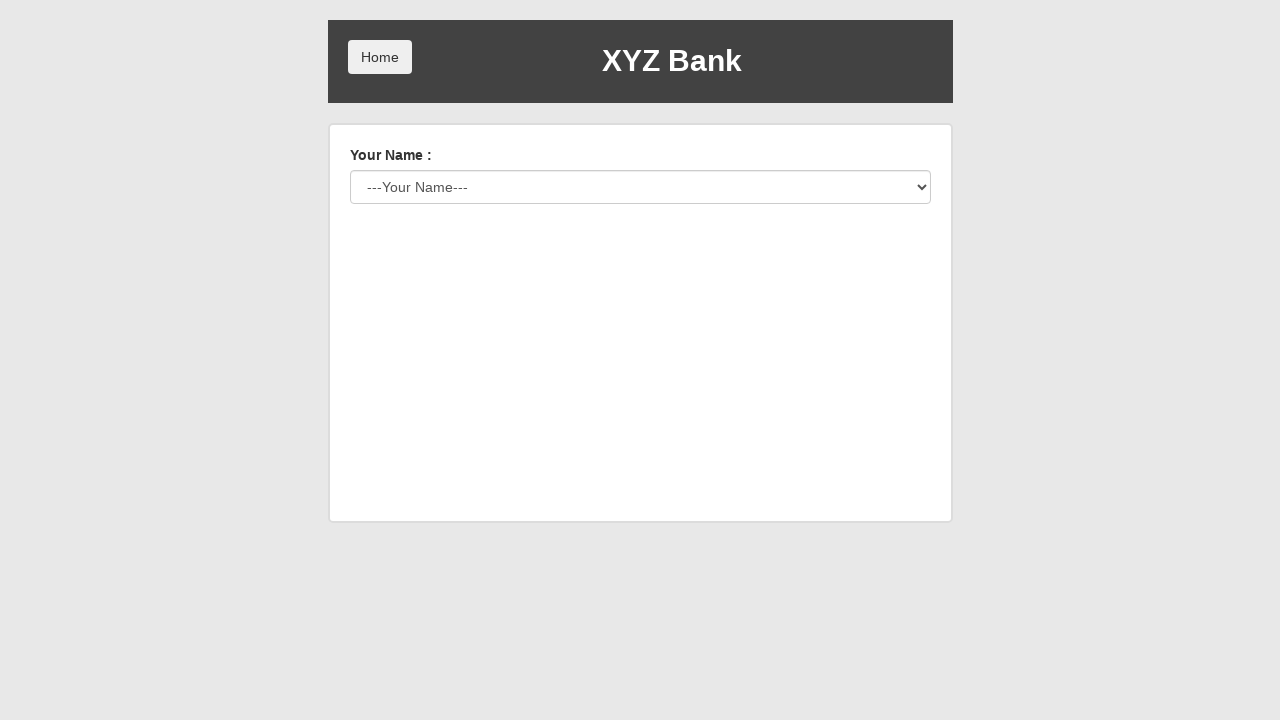